Tests window handling functionality by clicking a link that opens a new window, switching to the new window, and verifying its title

Starting URL: https://the-internet.herokuapp.com/windows

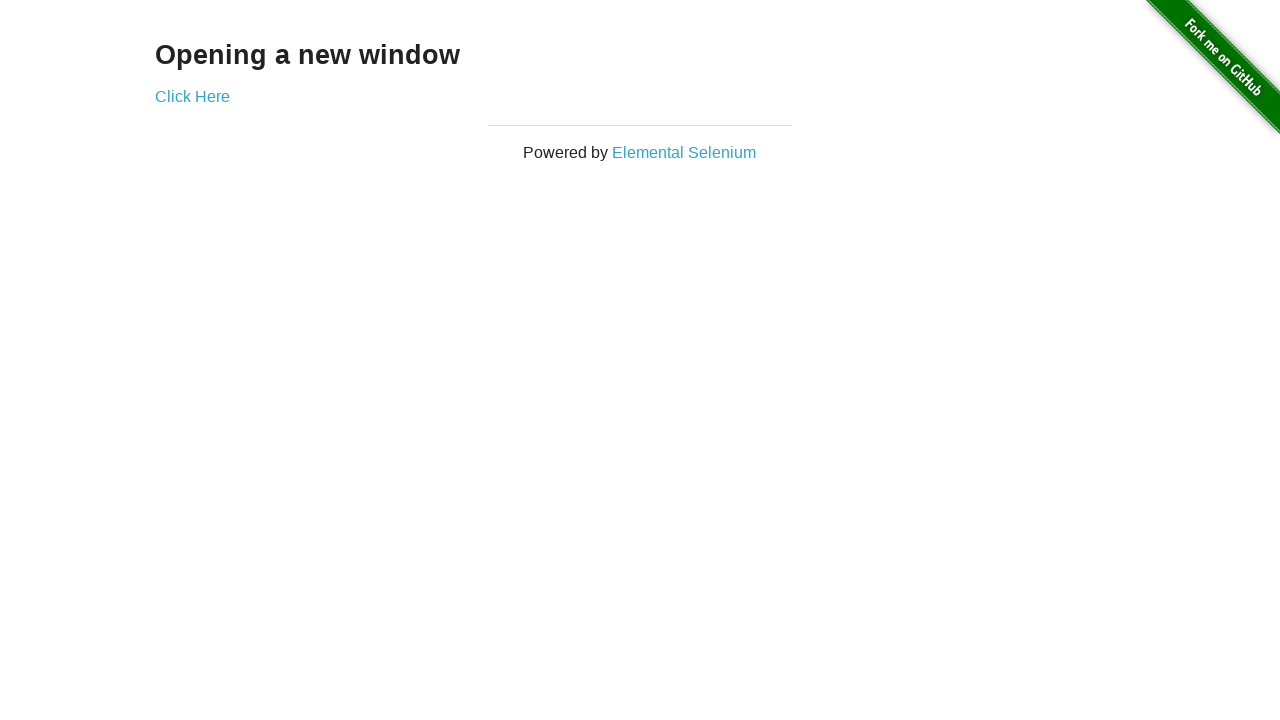

Clicked 'Click Here' link to open new window at (192, 96) on text=Click Here
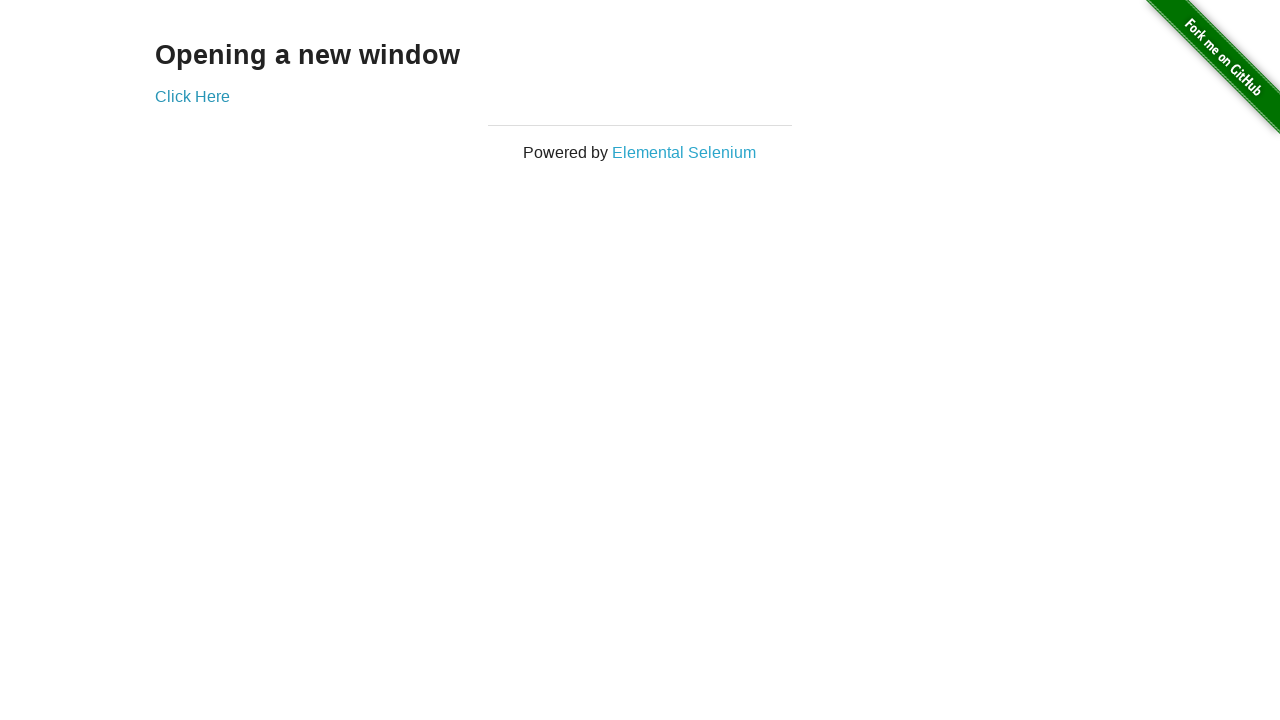

Captured new window/page object
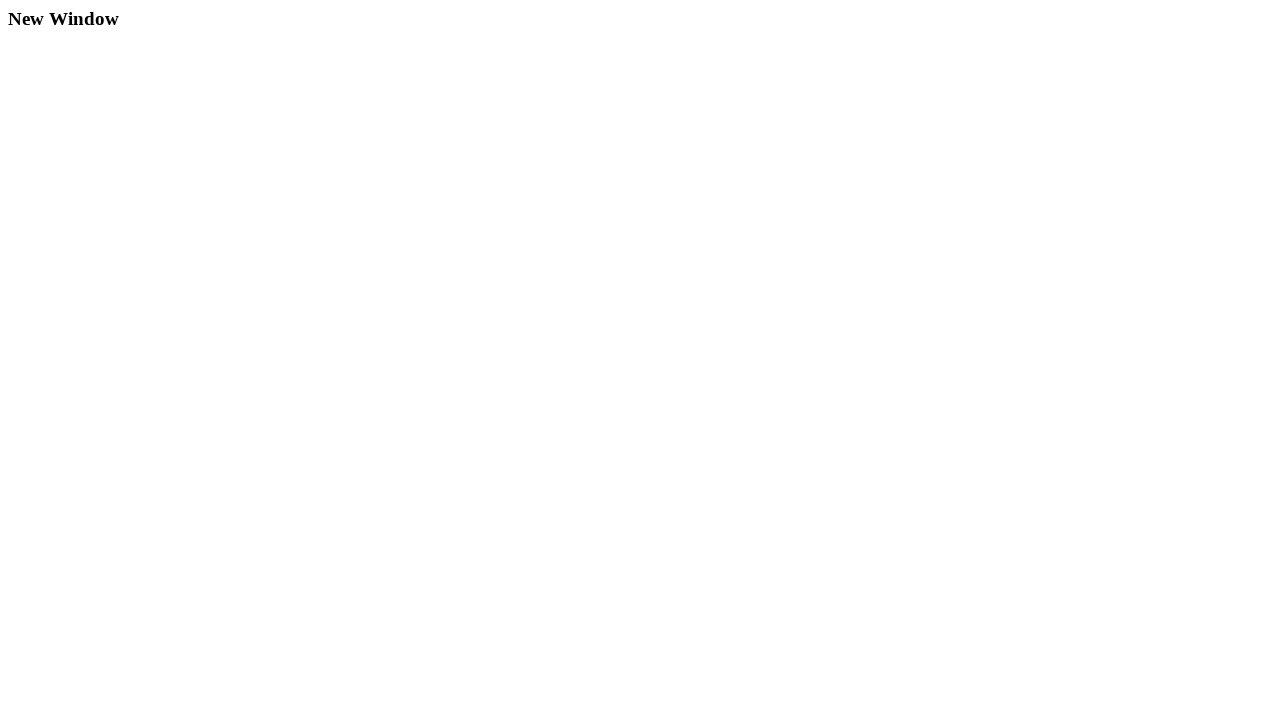

New window finished loading
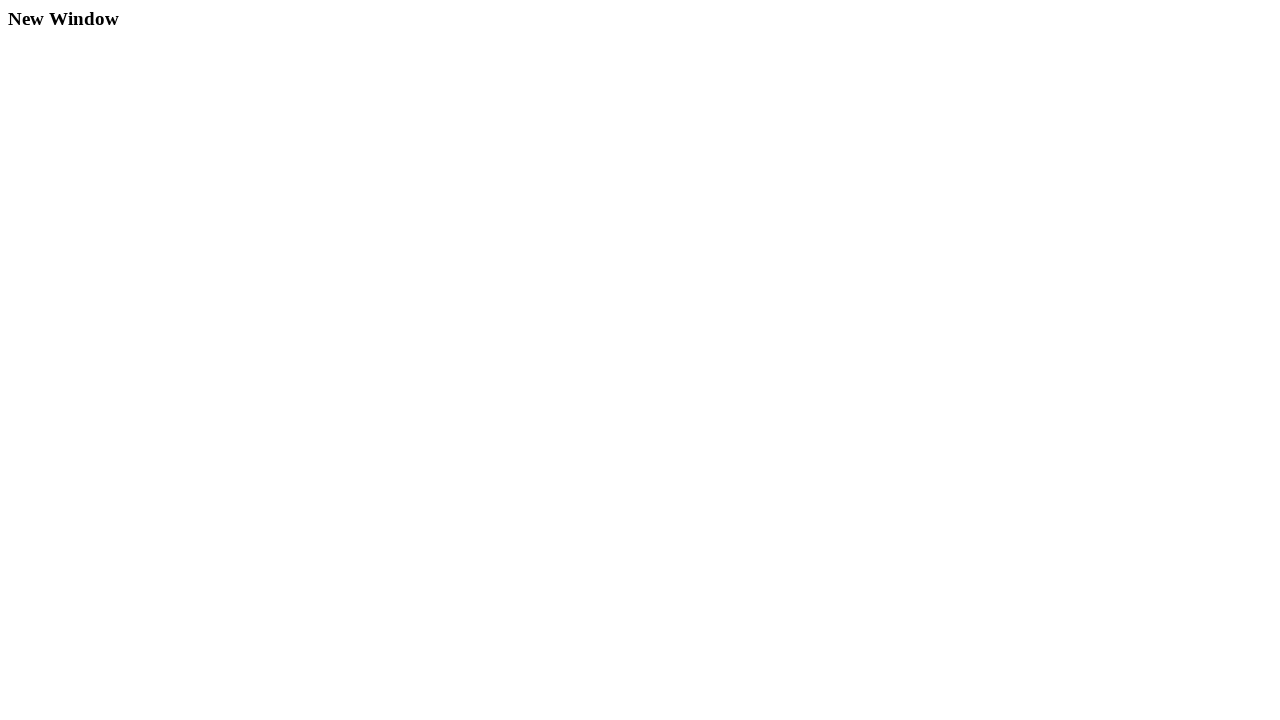

Verified new window title is 'New Window'
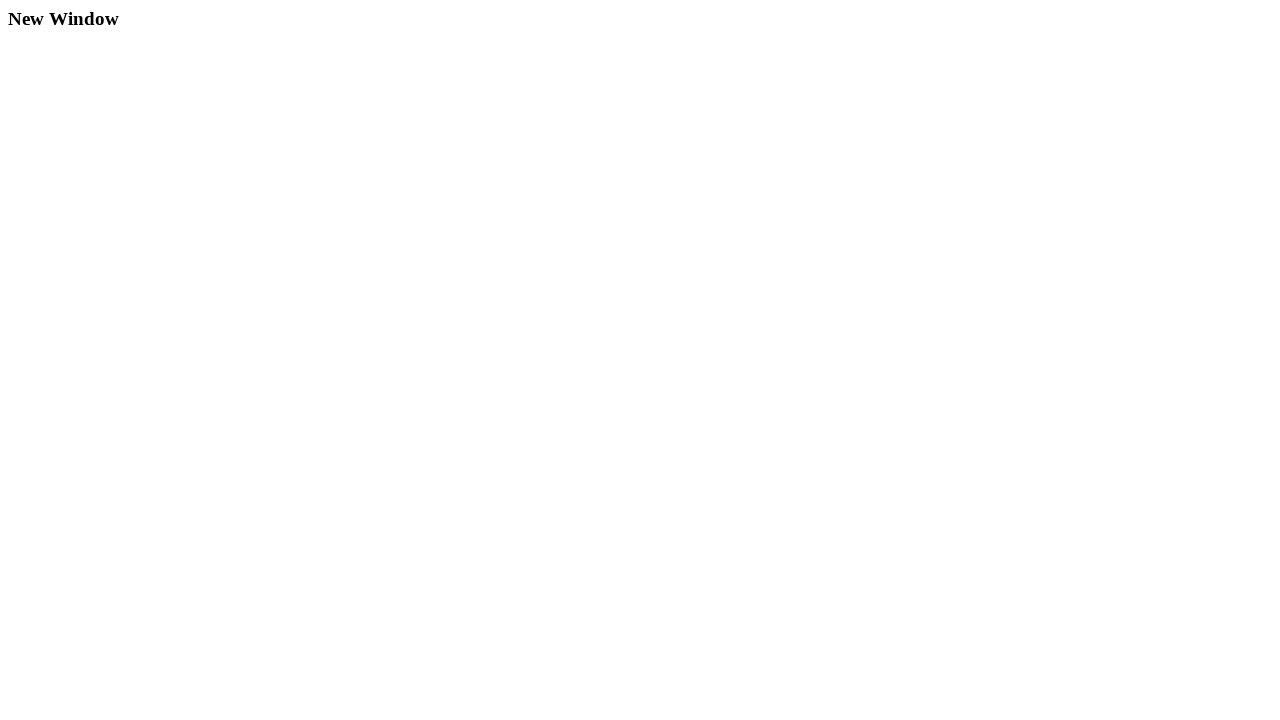

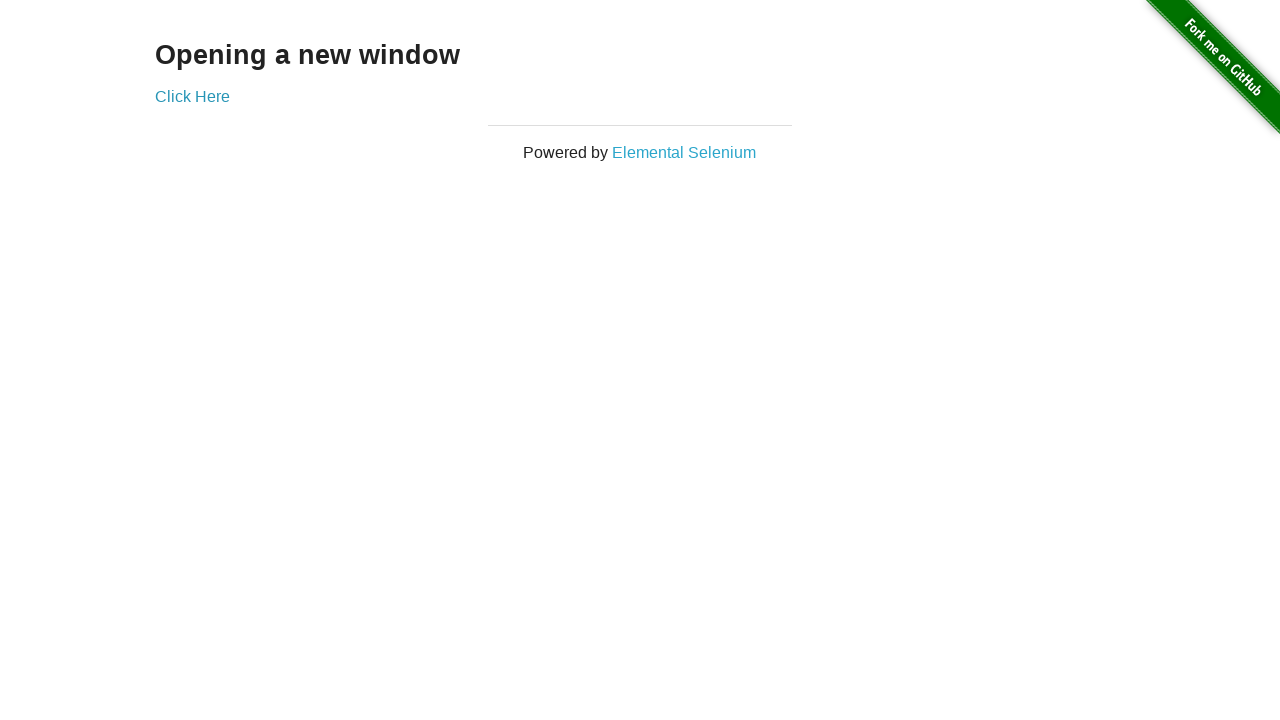